Navigates to Flipkart homepage and verifies that page content elements are present

Starting URL: https://www.flipkart.com/

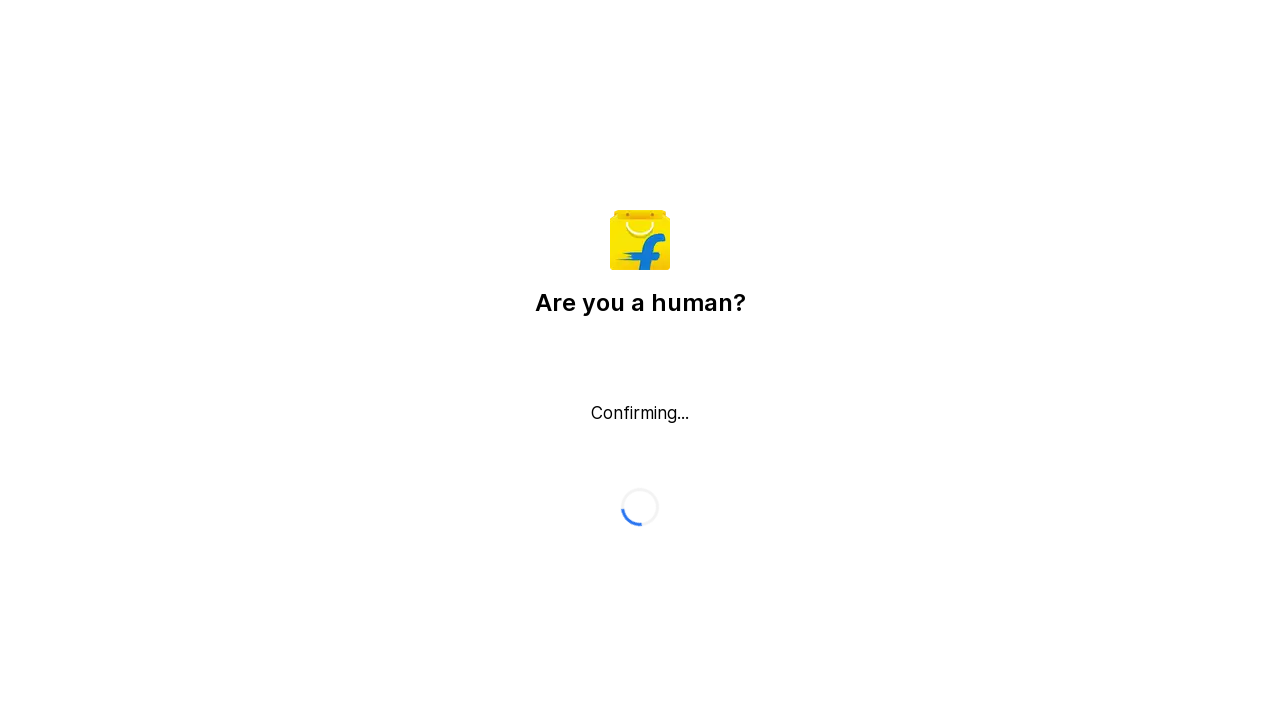

Body element loaded on Flipkart homepage
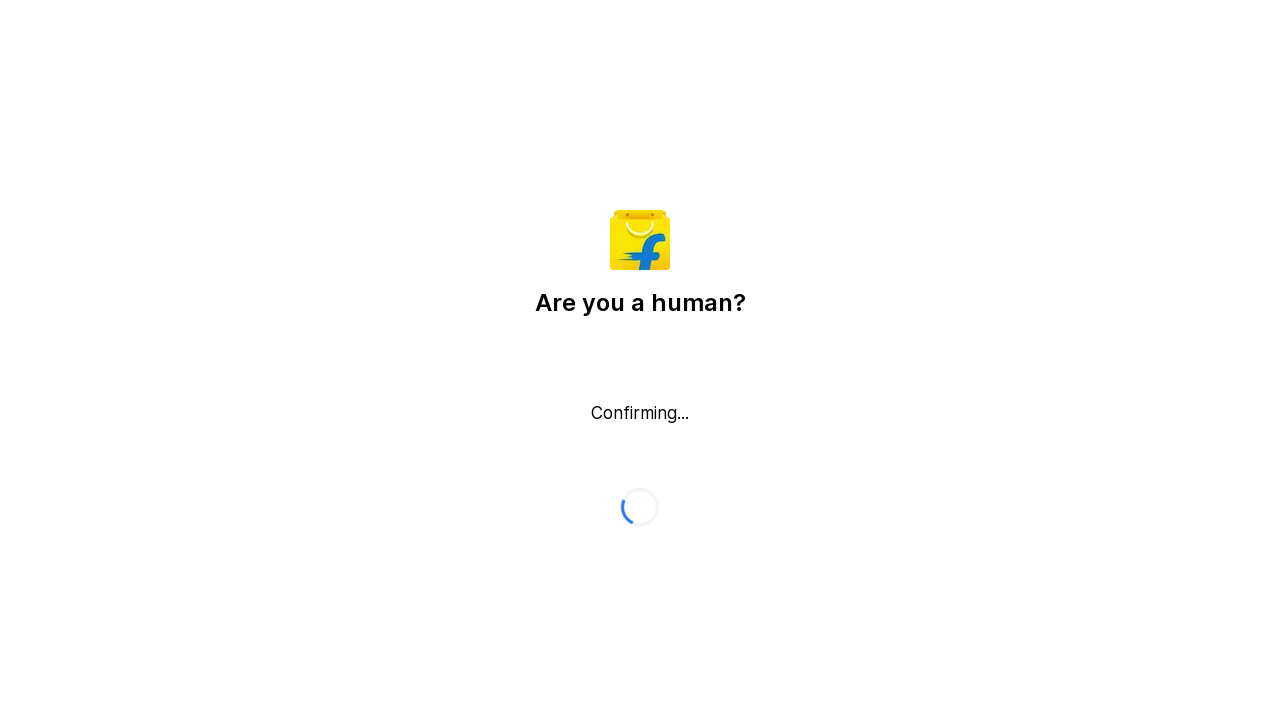

Page DOM content fully loaded
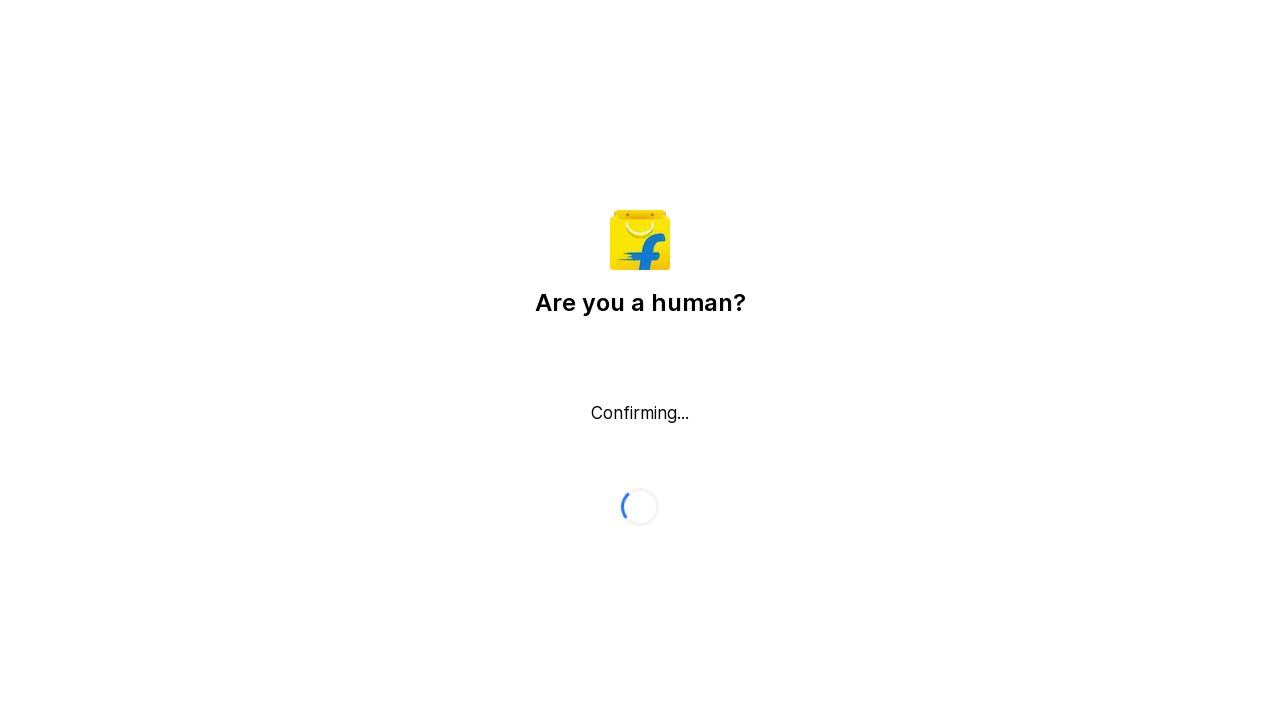

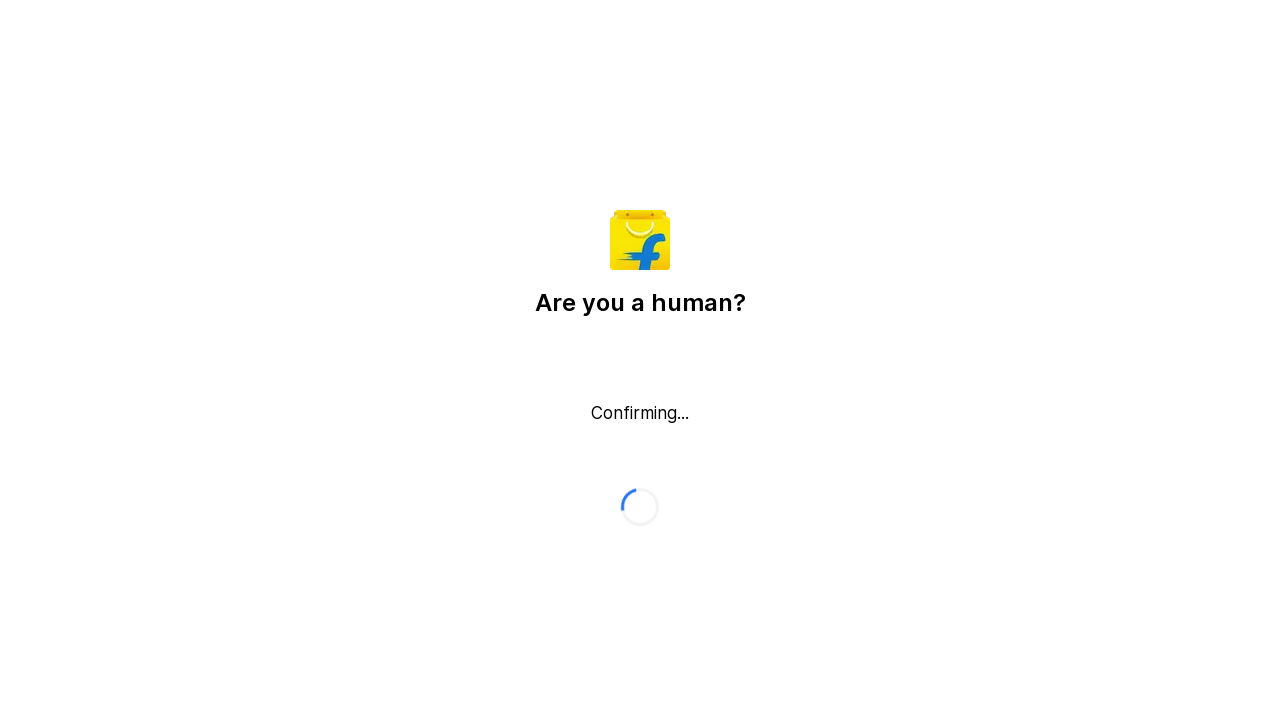